Navigates to morph.io website and waits for the page to load, verifying the page content is accessible

Starting URL: https://morph.io

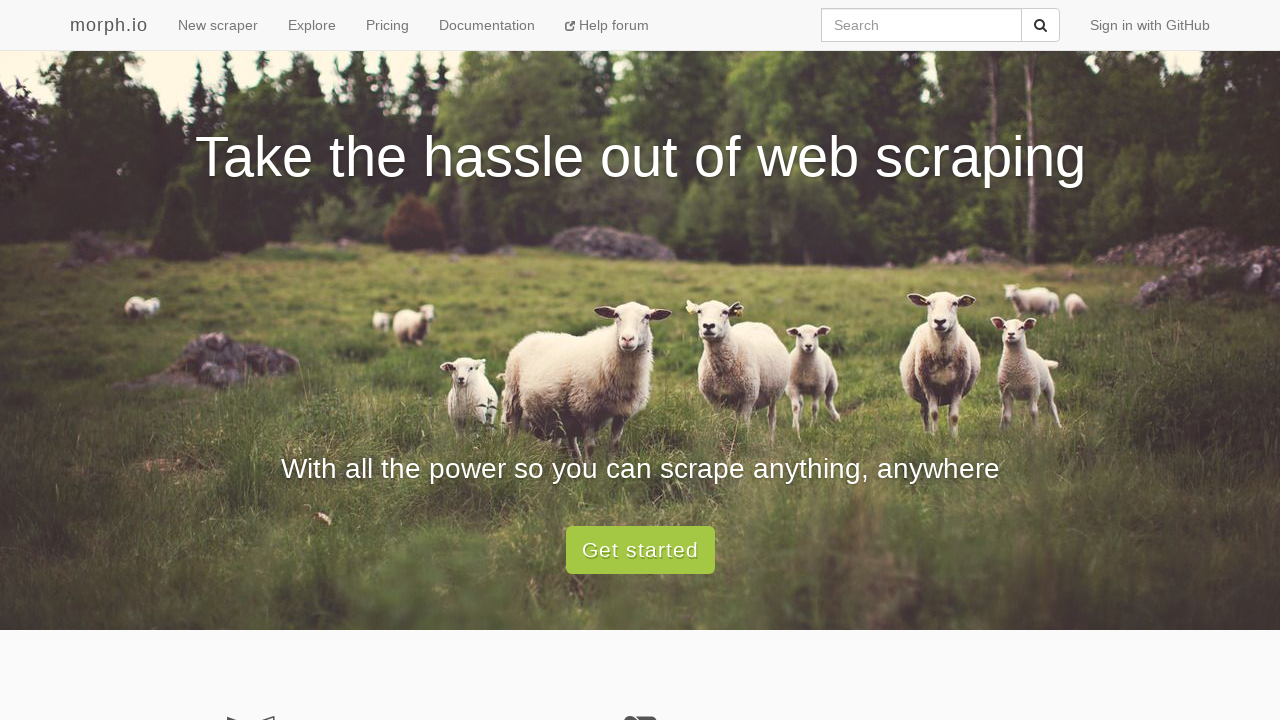

Set viewport size to 1920x1080
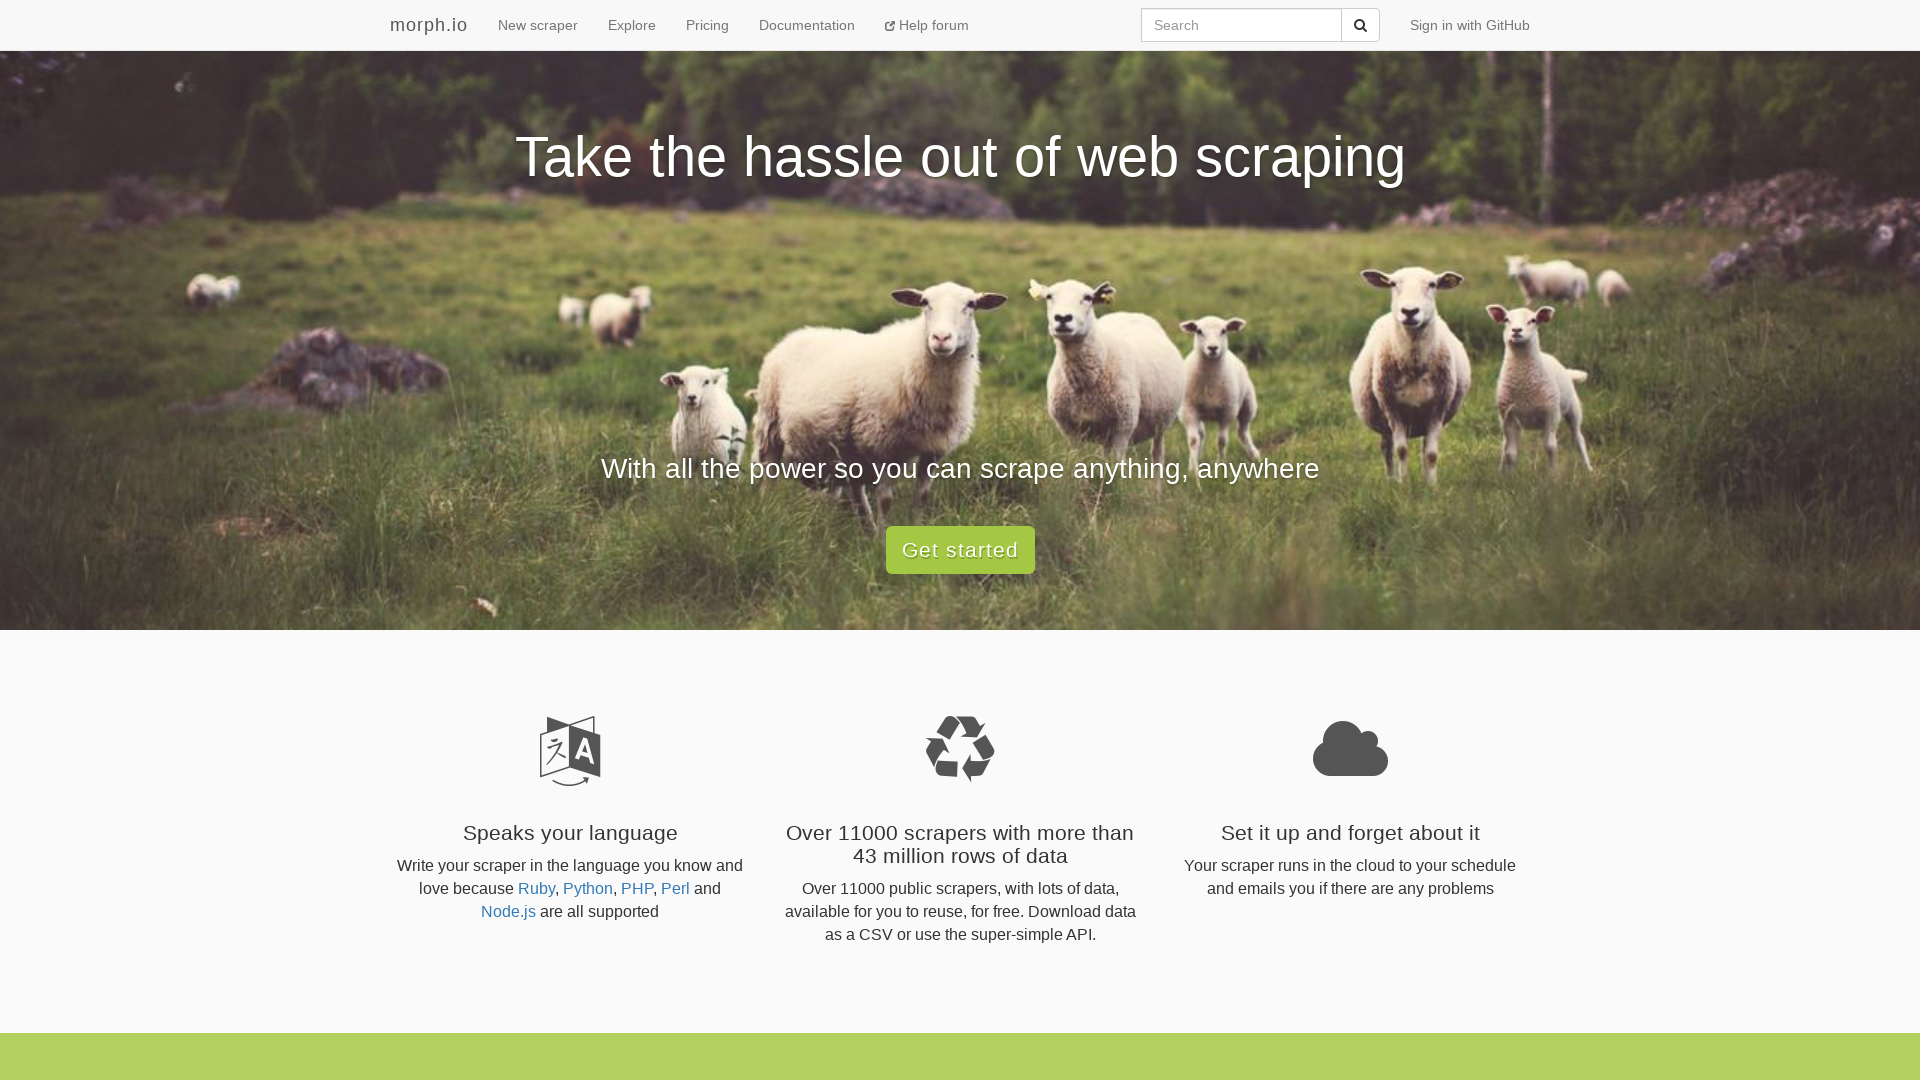

Page fully loaded and network idle
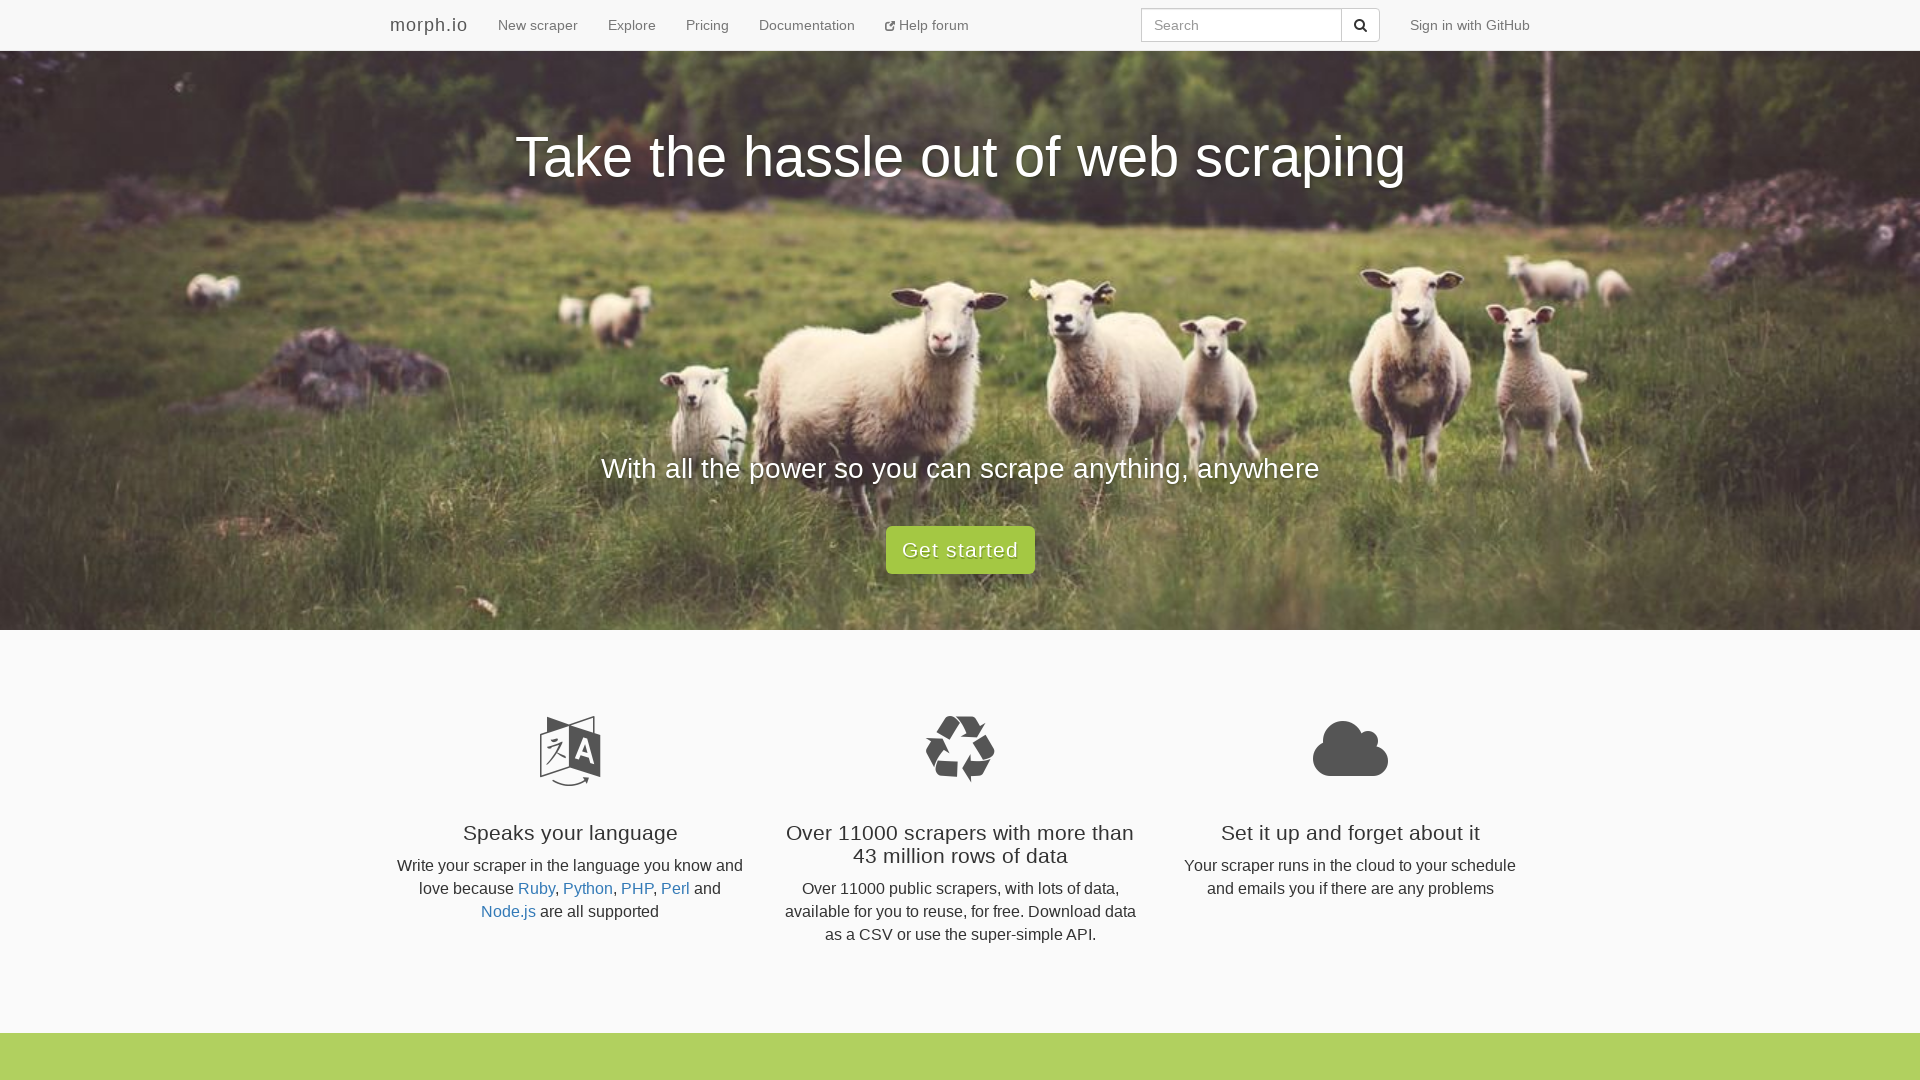

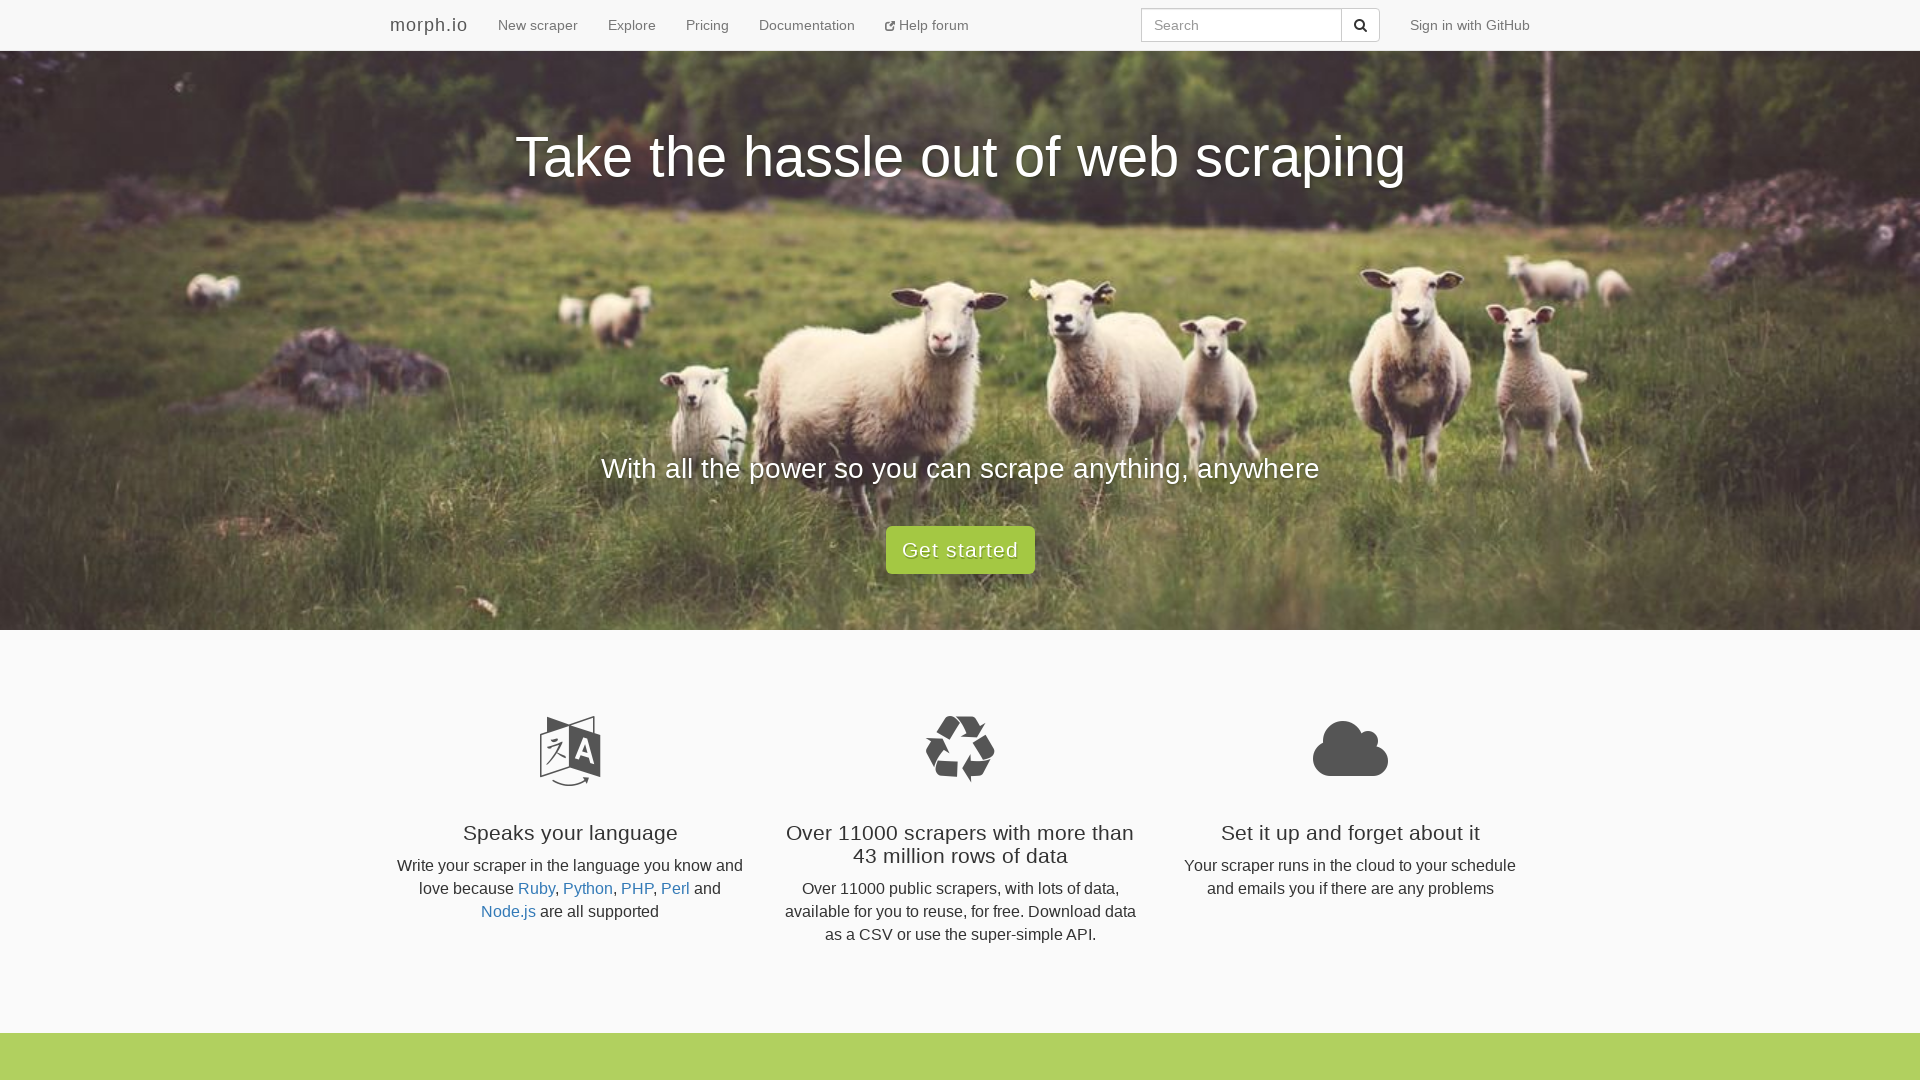